Tests multi-level menu navigation by hovering over nested menu items (Main Item 2 → SUB SUB LIST → Sub Sub Item 2) to verify dropdown menu functionality

Starting URL: https://demoqa.com/menu

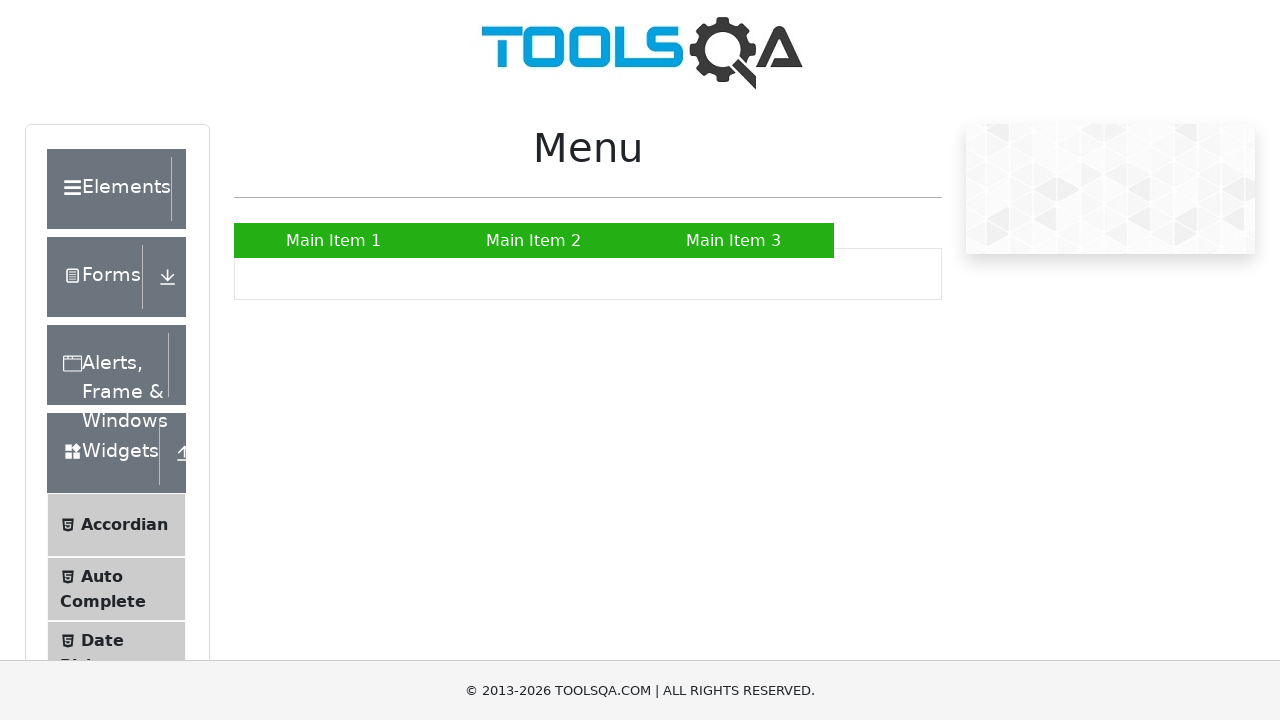

Scrolled Main Item 2 into view
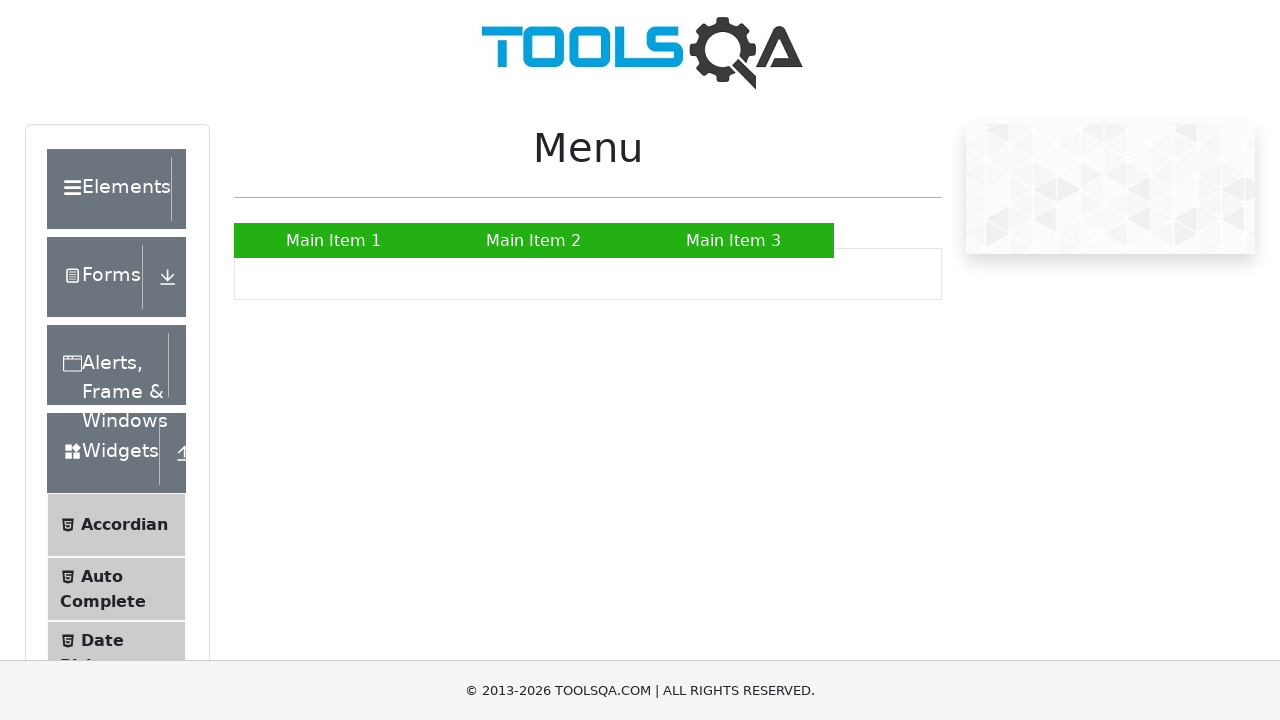

Hovered over Main Item 2 to reveal submenu at (534, 240) on xpath=//a[text()='Main Item 2']
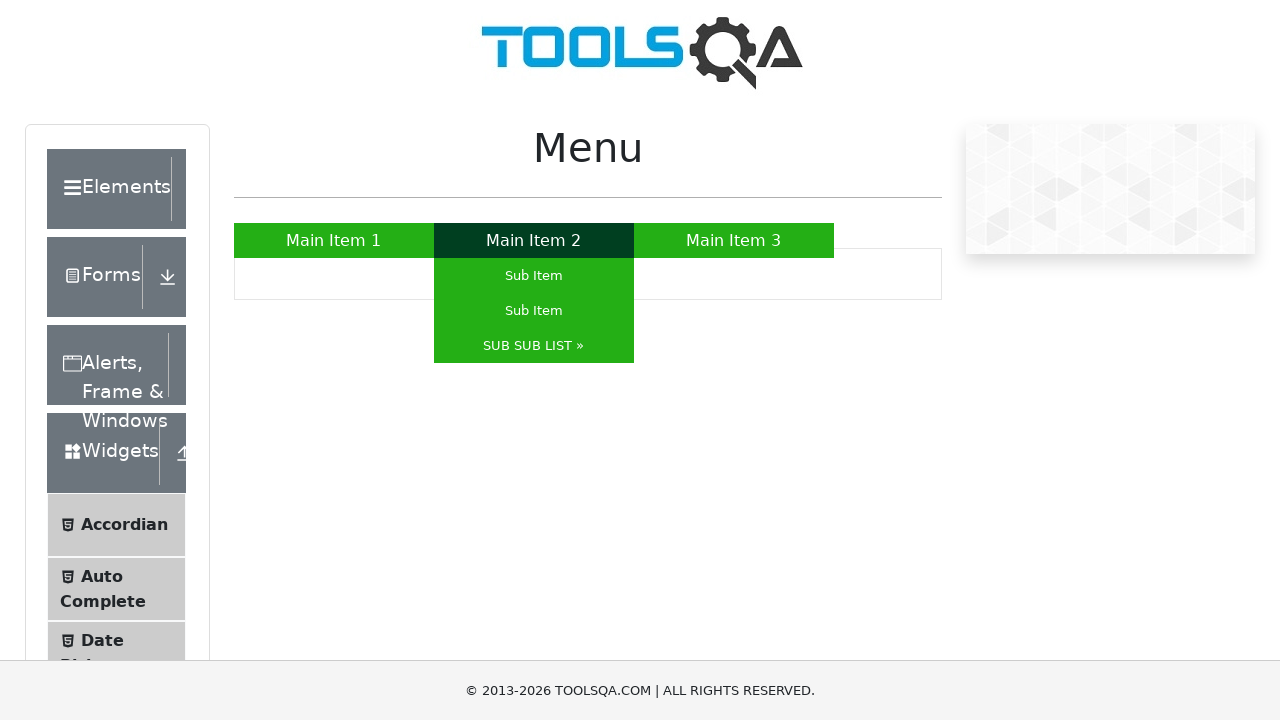

SUB SUB LIST submenu became visible
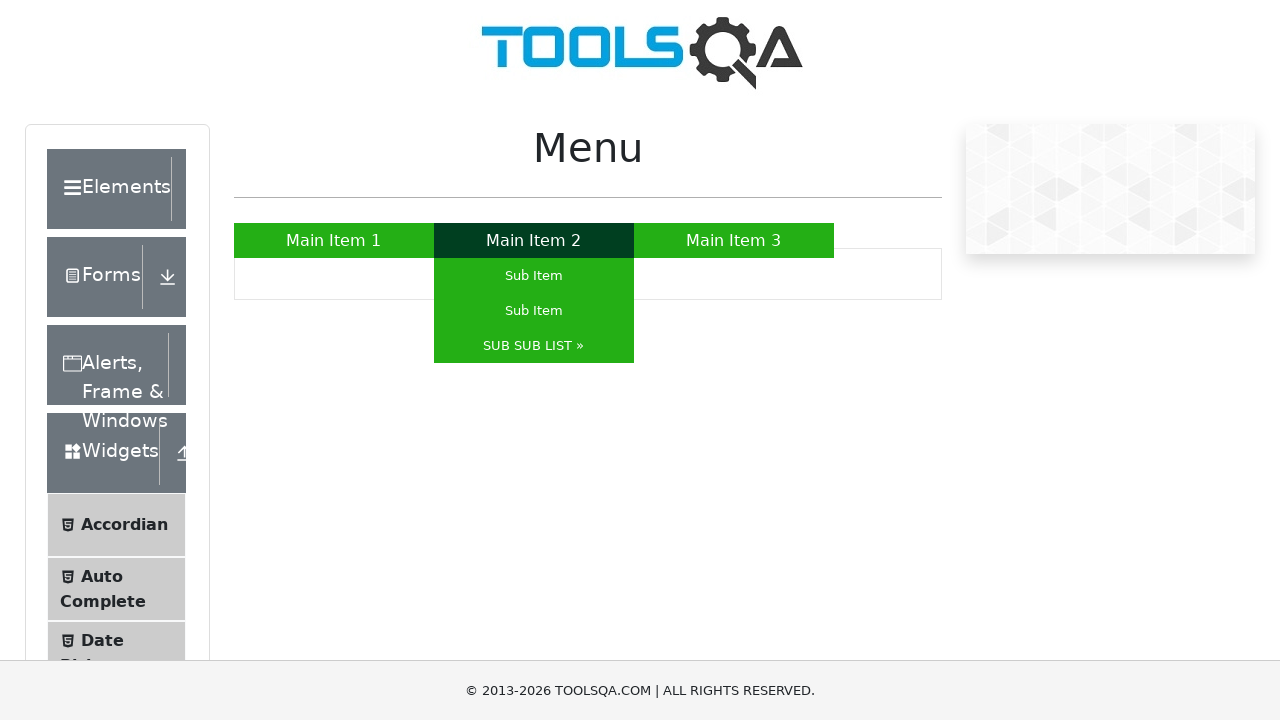

Hovered over SUB SUB LIST to reveal nested submenu at (534, 346) on xpath=//a[text()='SUB SUB LIST »']
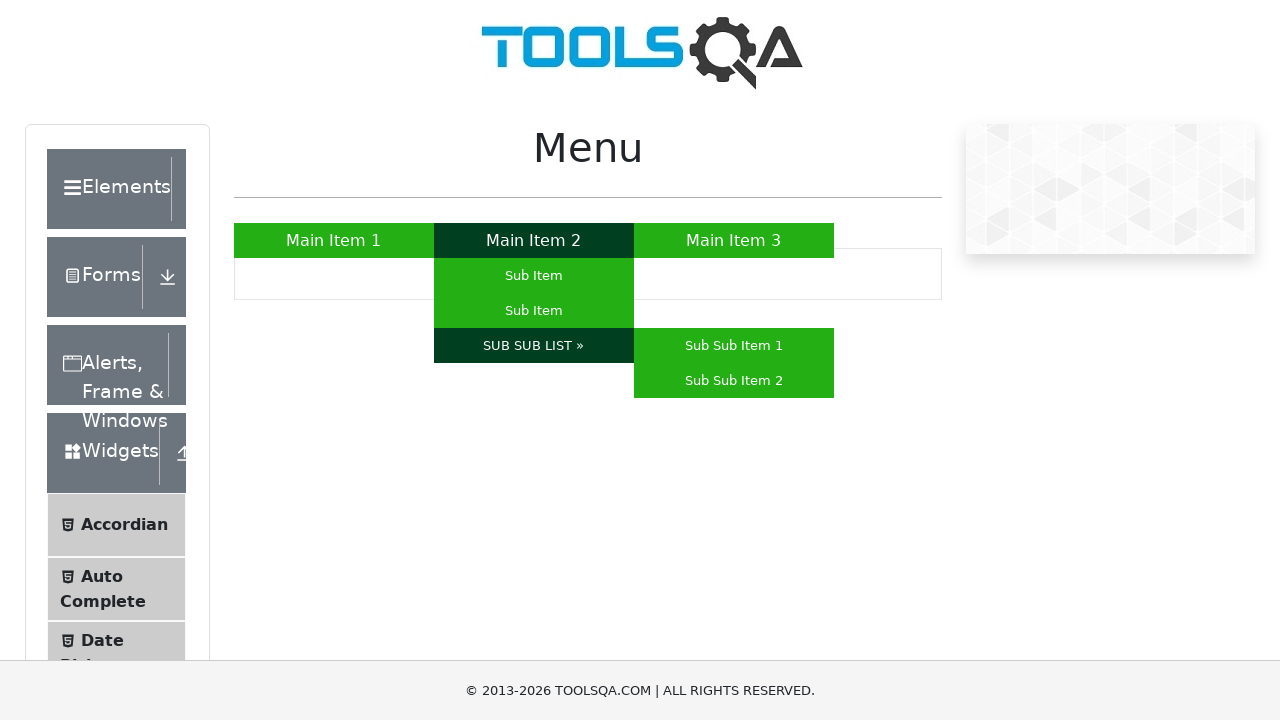

Sub Sub Item 2 became visible in nested submenu
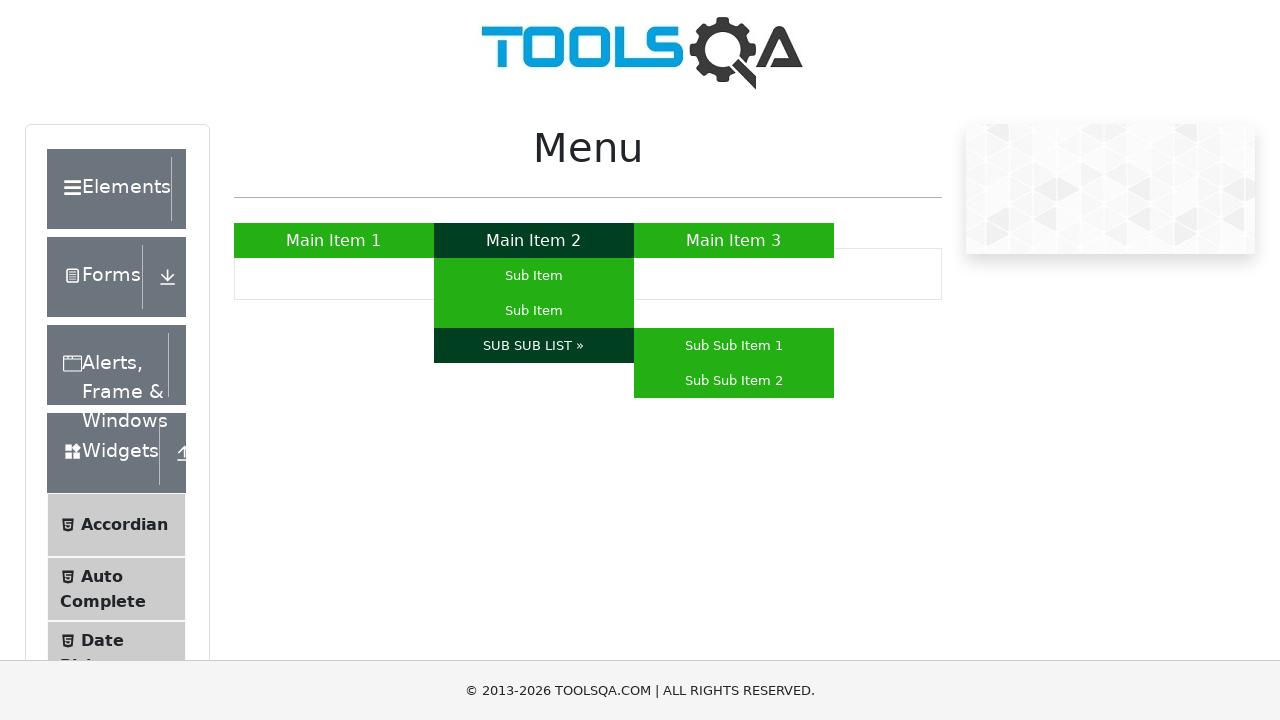

Hovered over Sub Sub Item 2 - multi-level menu navigation complete at (734, 380) on xpath=//a[text()='Sub Sub Item 2']
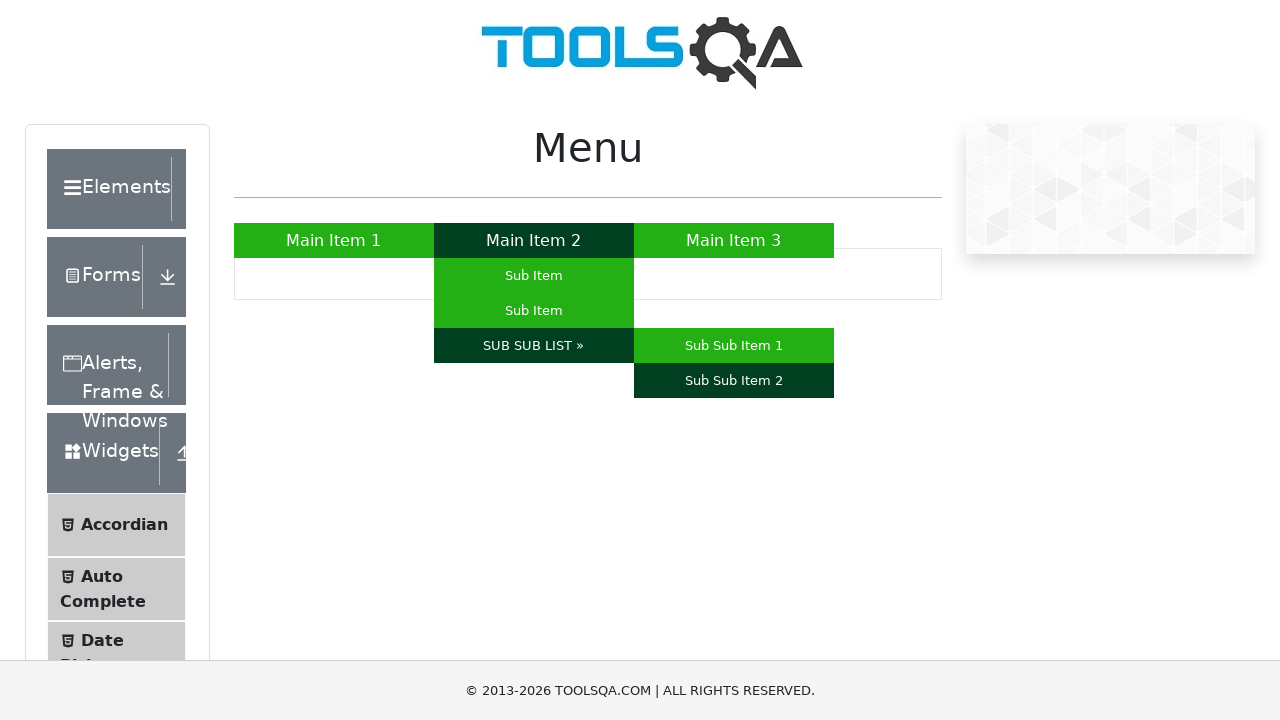

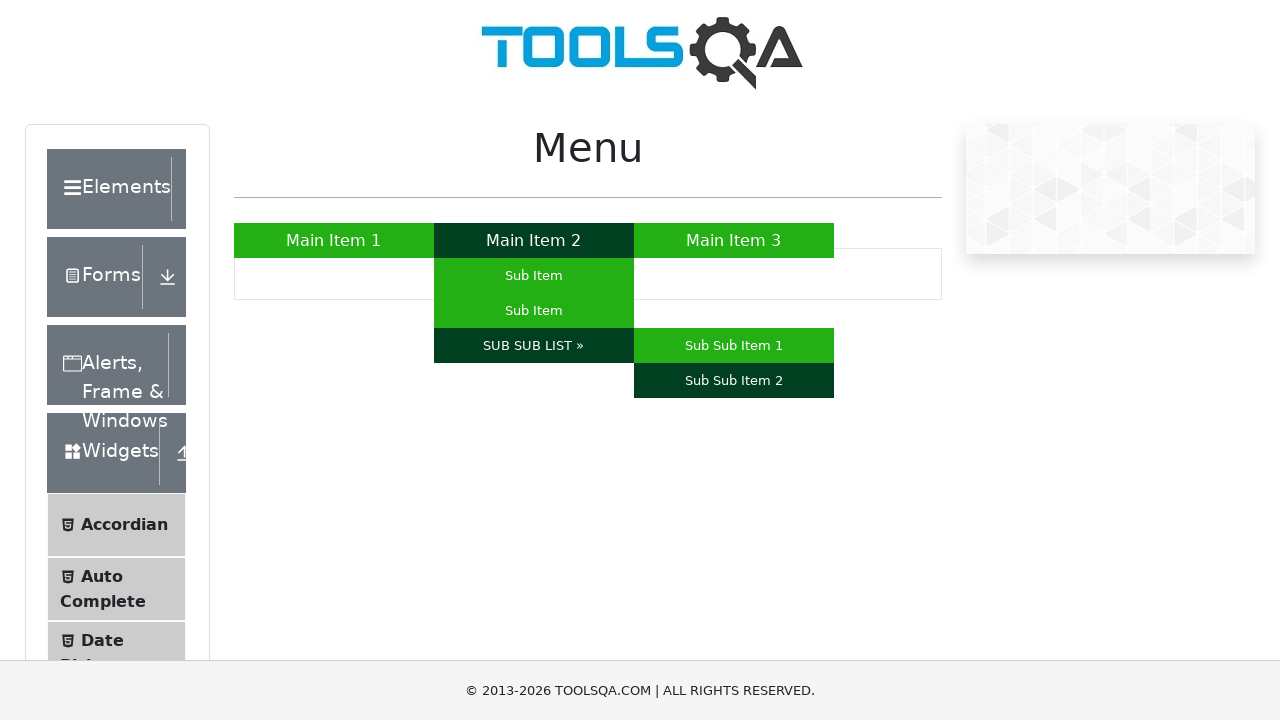